Tests client-side delay by clicking a button and waiting for delayed content to appear

Starting URL: http://www.uitestingplayground.com/home

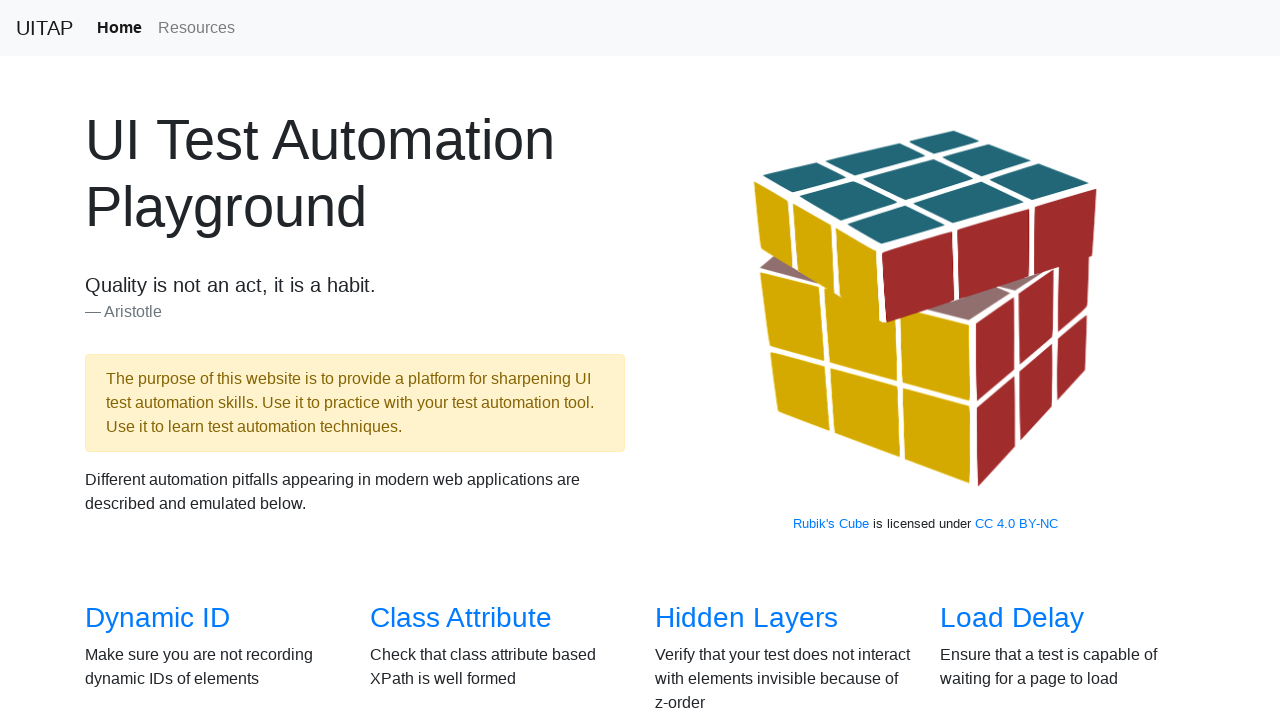

Clicked on Client-Side Delay test link at (478, 360) on xpath=/html/body/section[2]/div/div[2]/div[2]/h3/a
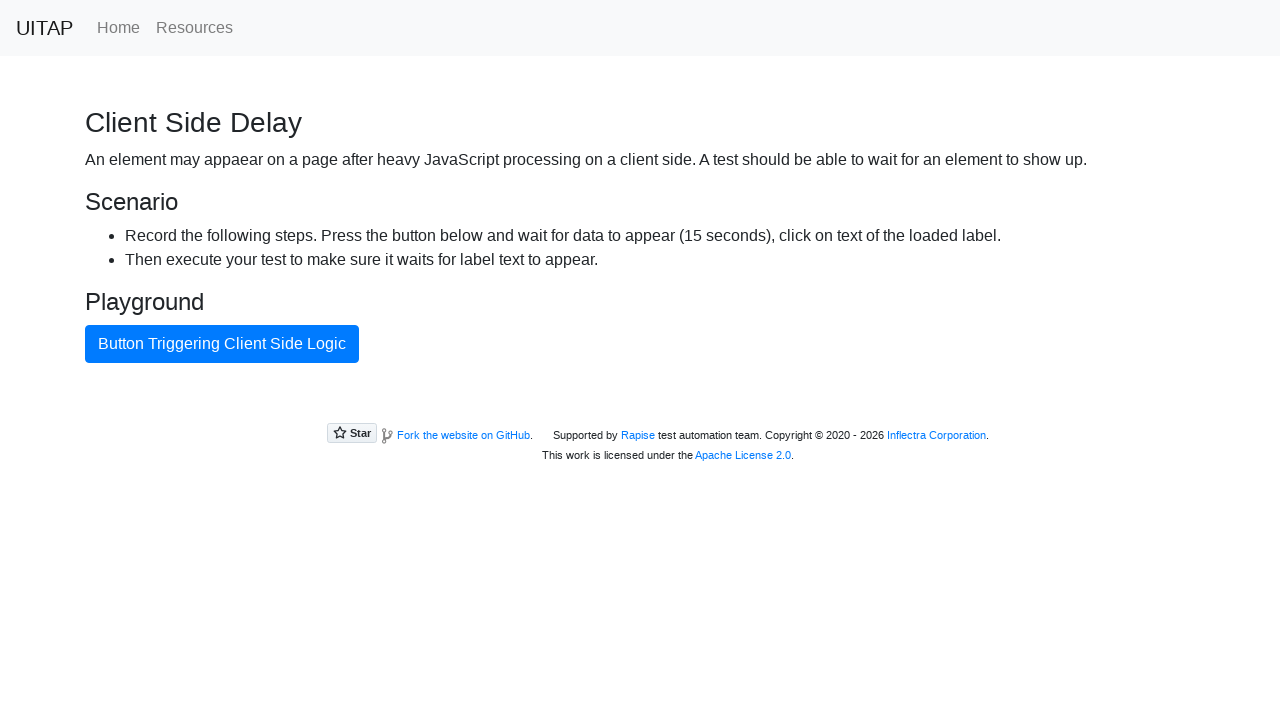

Clicked AJAX button to trigger delayed content at (222, 344) on #ajaxButton
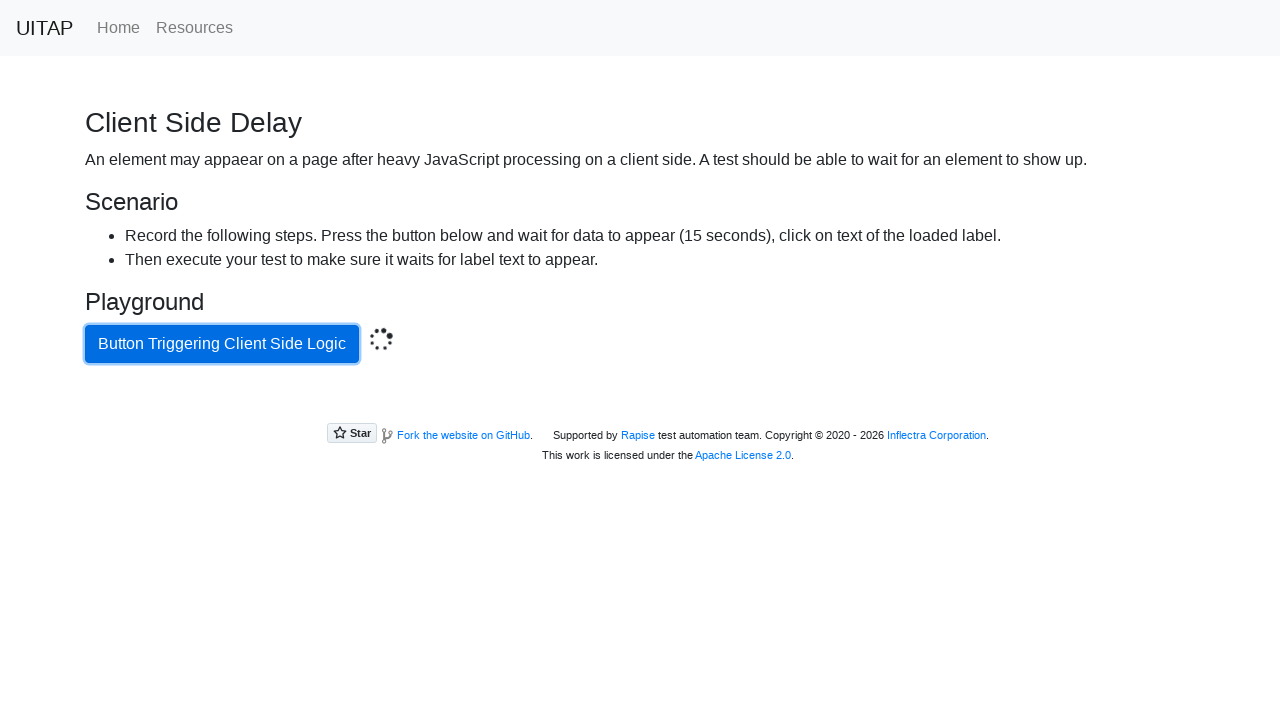

Delayed content appeared after client-side delay
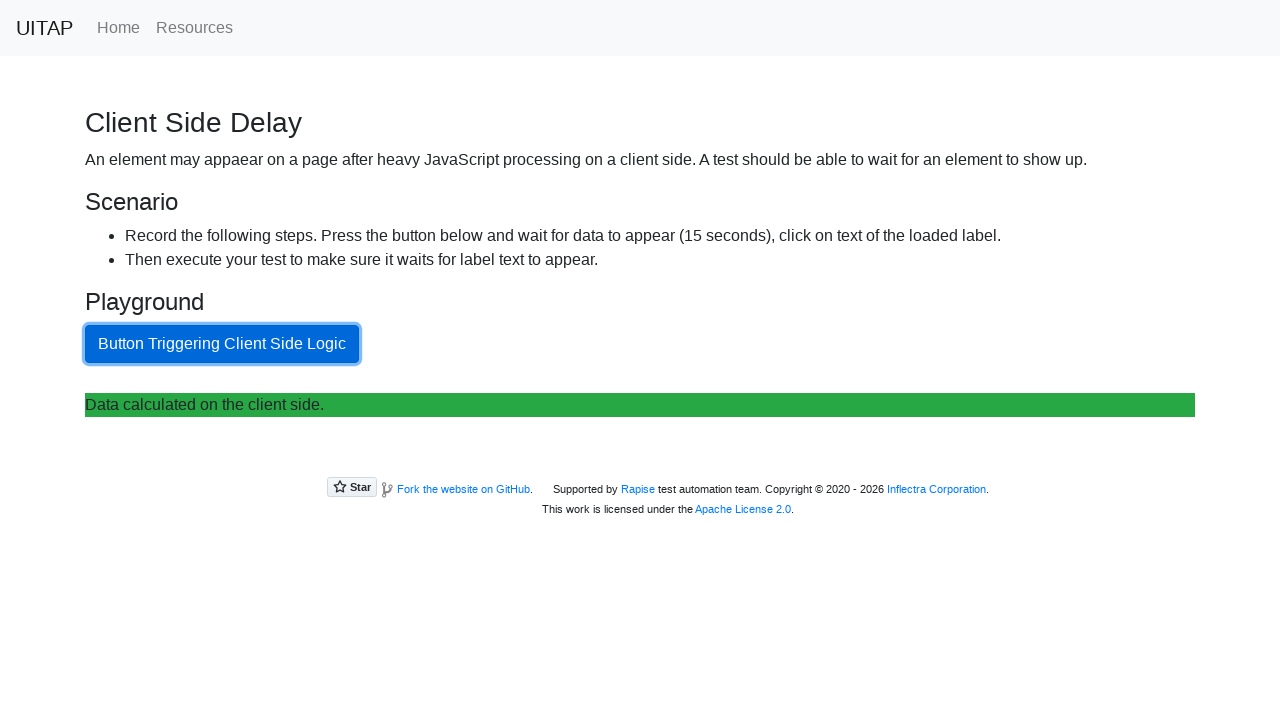

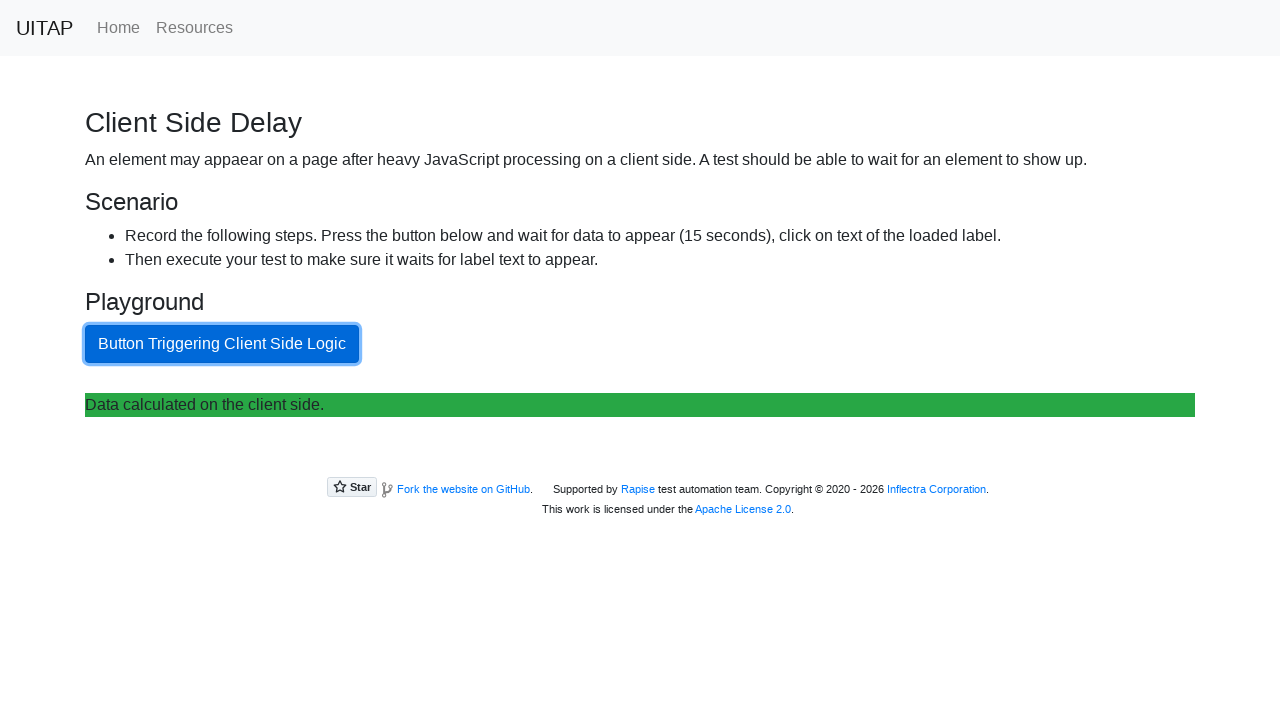